Navigates to the Rahul Shetty Academy login practice page to verify the page loads successfully

Starting URL: https://rahulshettyacademy.com/loginpagePractise/

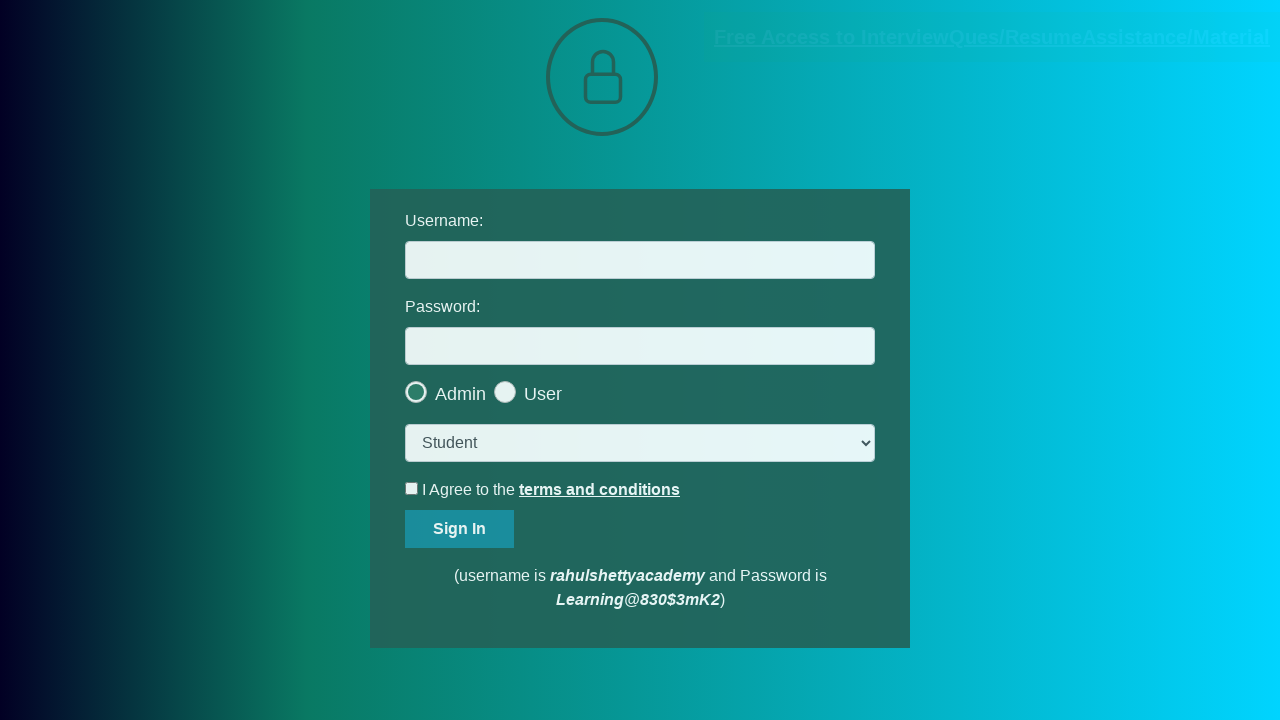

Page DOM content loaded on Rahul Shetty Academy login practice page
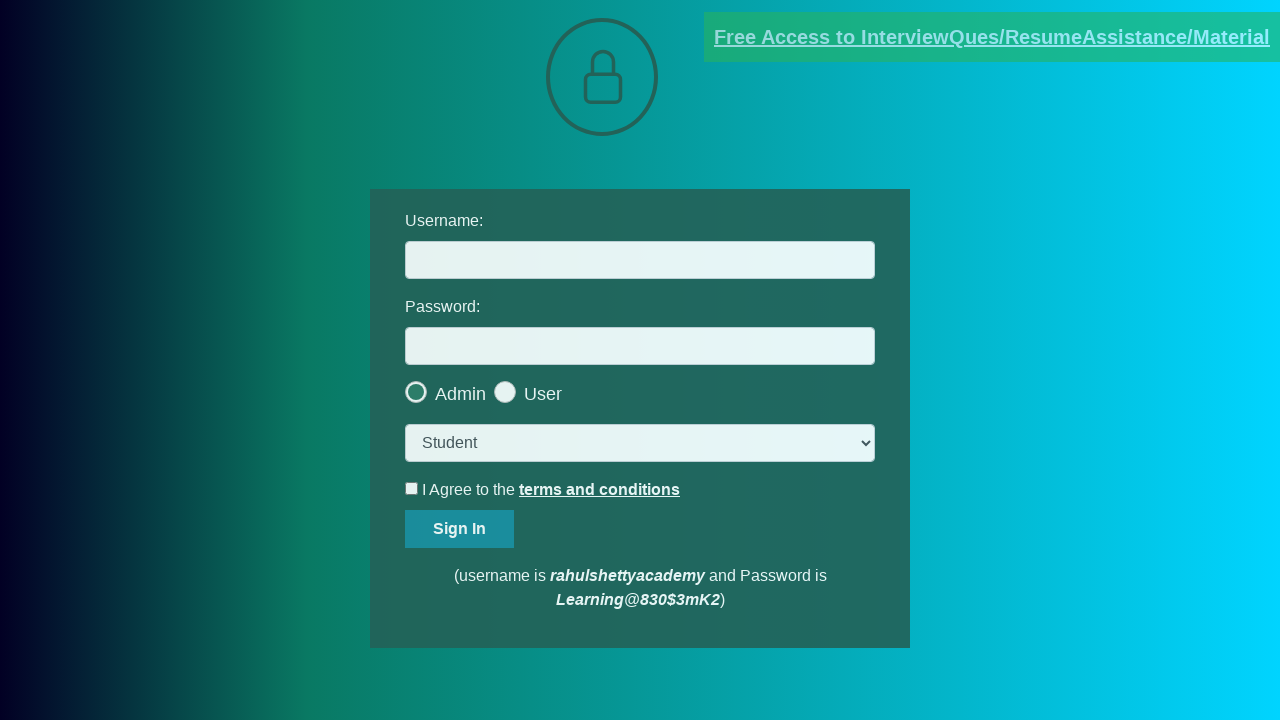

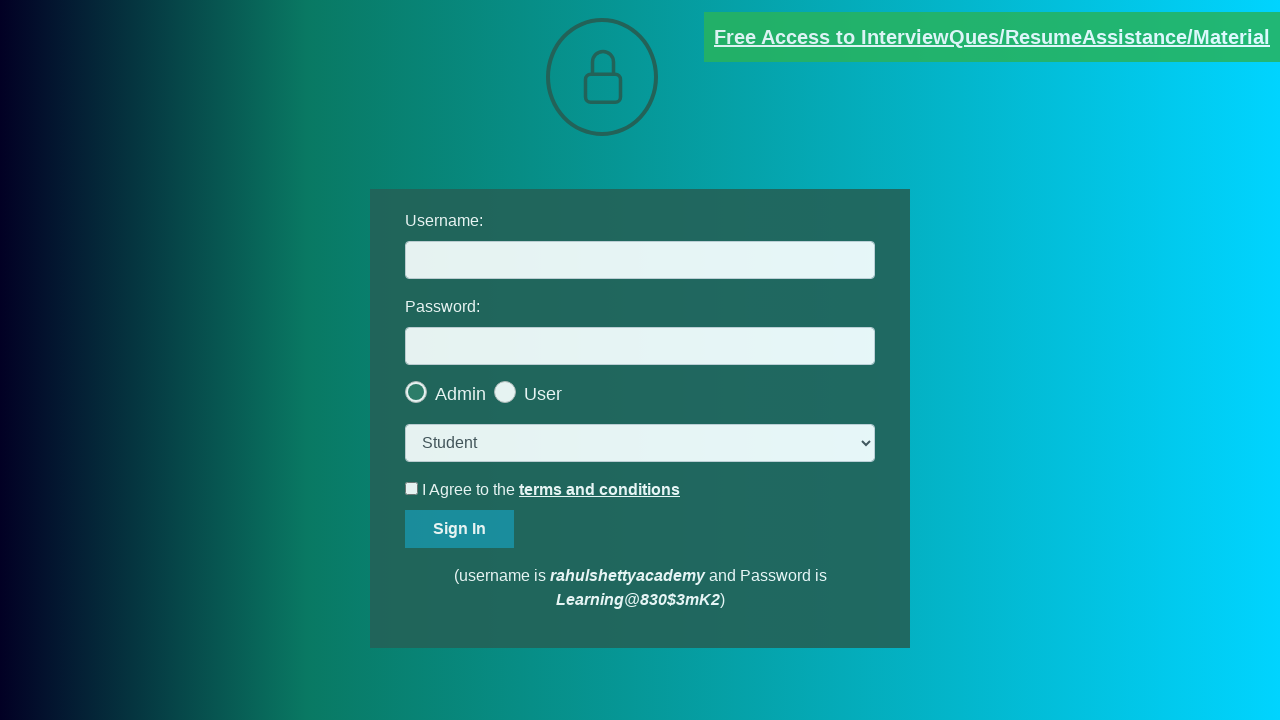